Tests JavaScript alert dialogs by clicking different alert buttons, accepting, dismissing, and entering text into prompts

Starting URL: https://the-internet.herokuapp.com/javascript_alerts

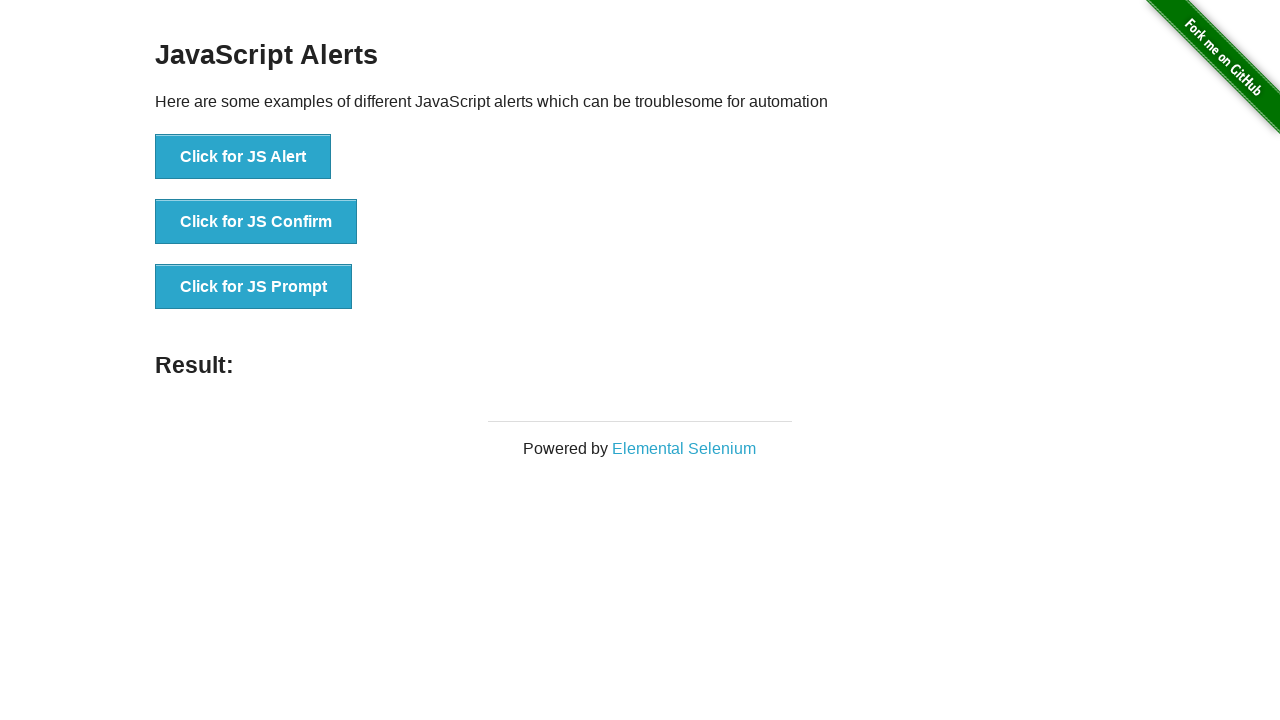

Clicked 'Click for JS Alert' button at (243, 157) on xpath=//button[text()='Click for JS Alert']
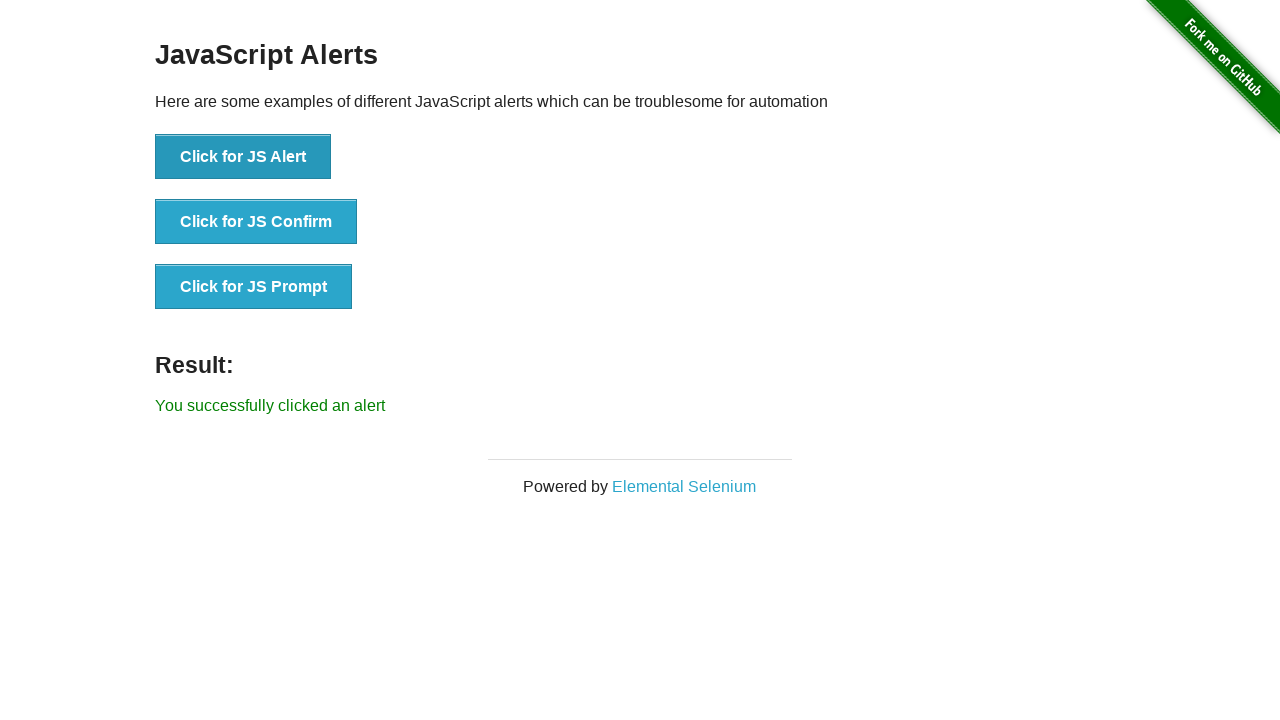

JS Alert dialog accepted and result element appeared
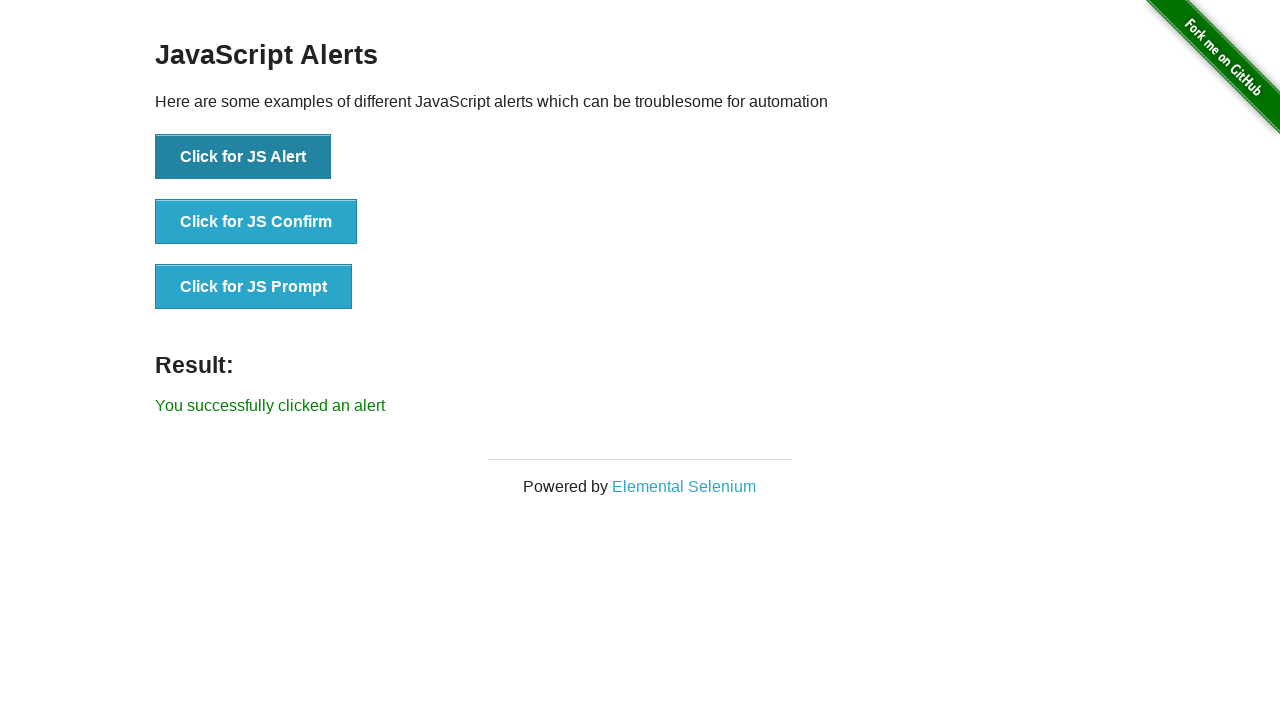

Clicked 'Click for JS Confirm' button at (256, 222) on xpath=//button[text()='Click for JS Confirm']
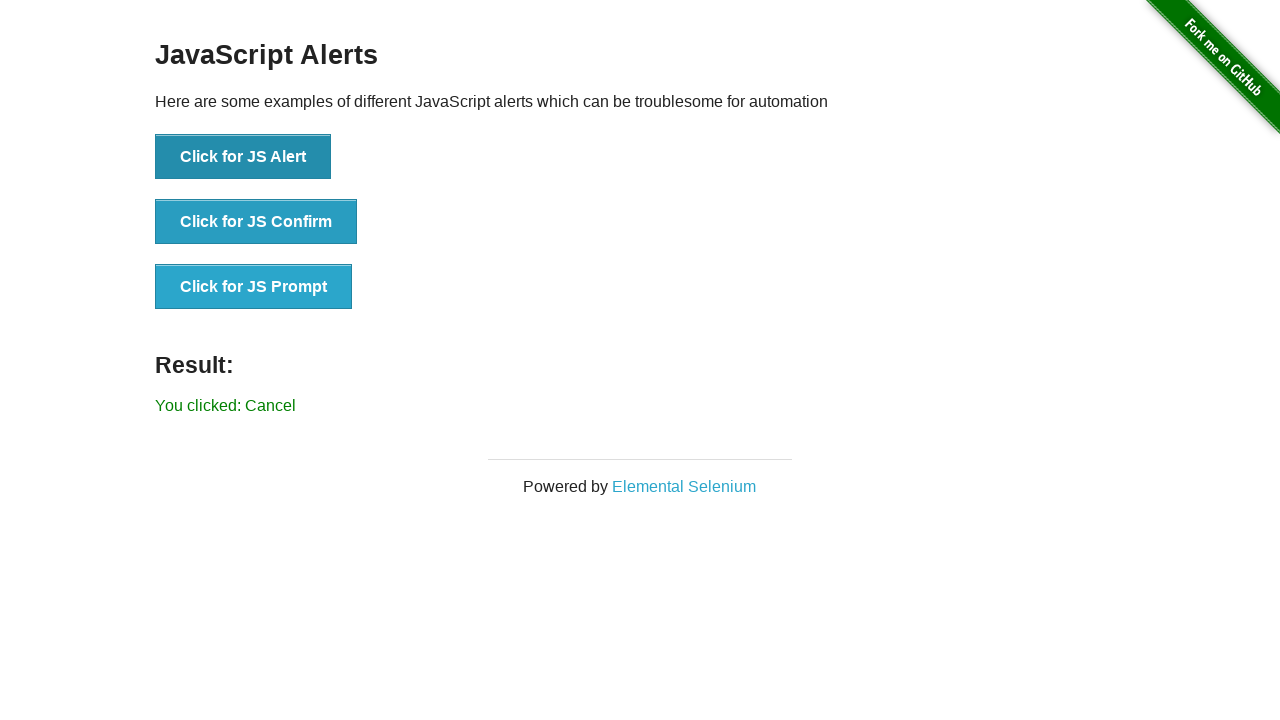

JS Confirm dialog dismissed and waited for result update
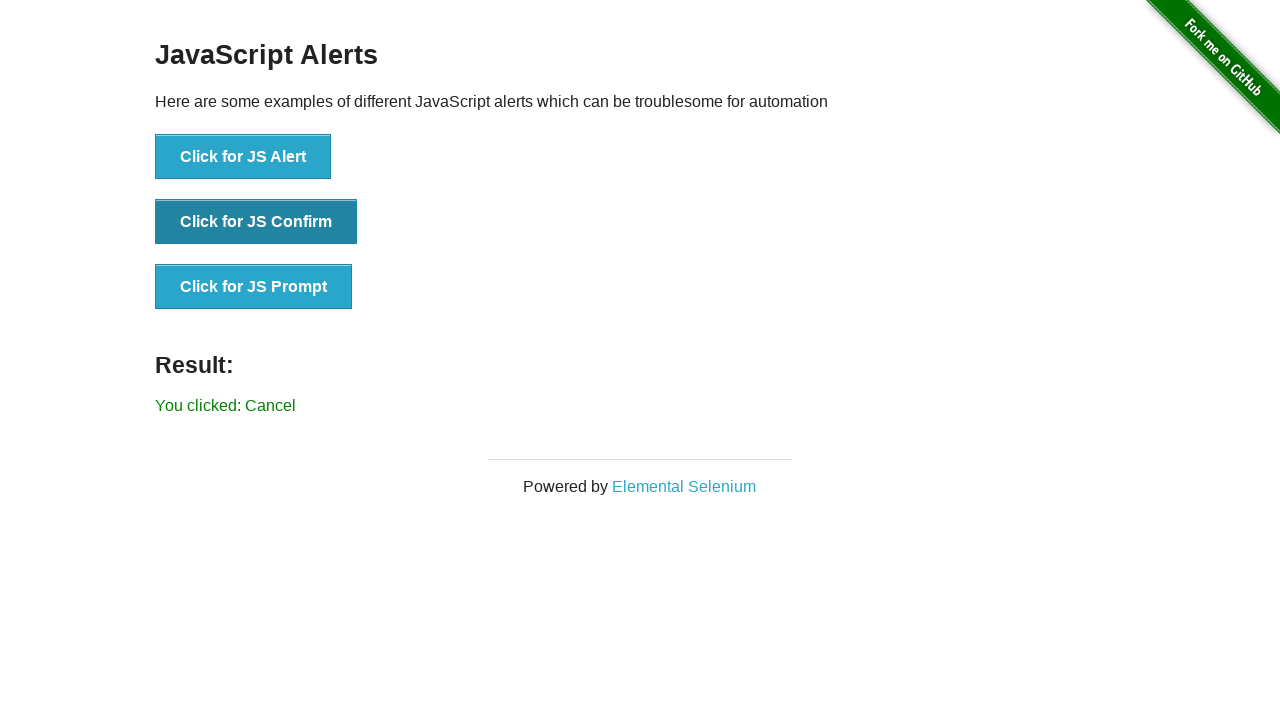

Clicked 'Click for JS Prompt' button at (254, 287) on xpath=//button[text()='Click for JS Prompt']
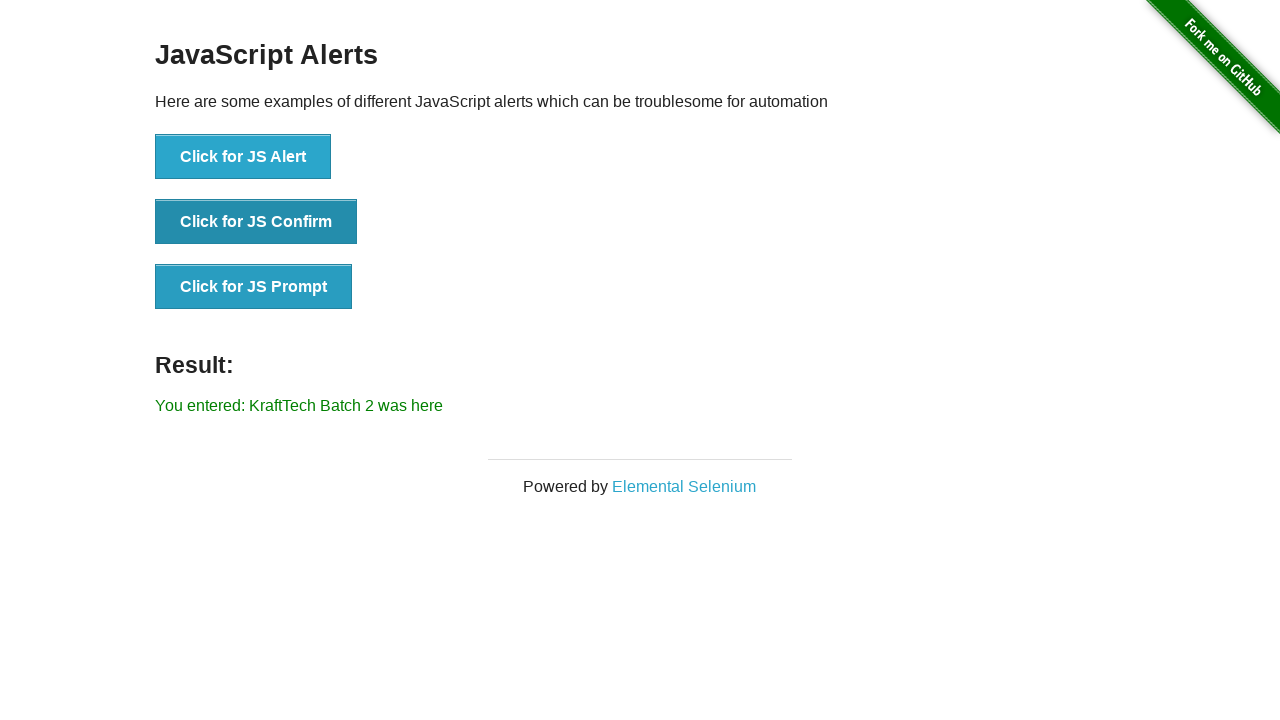

JS Prompt dialog accepted with text 'KraftTech Batch 2 was here' and waited for result update
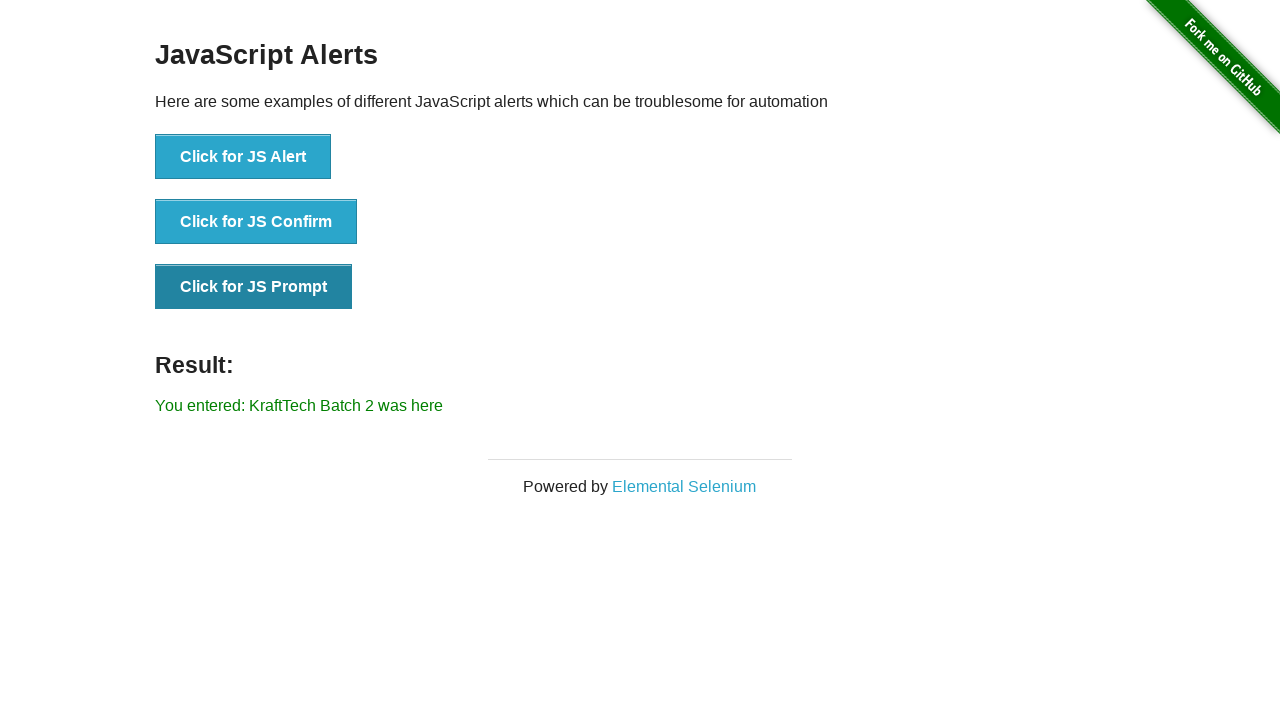

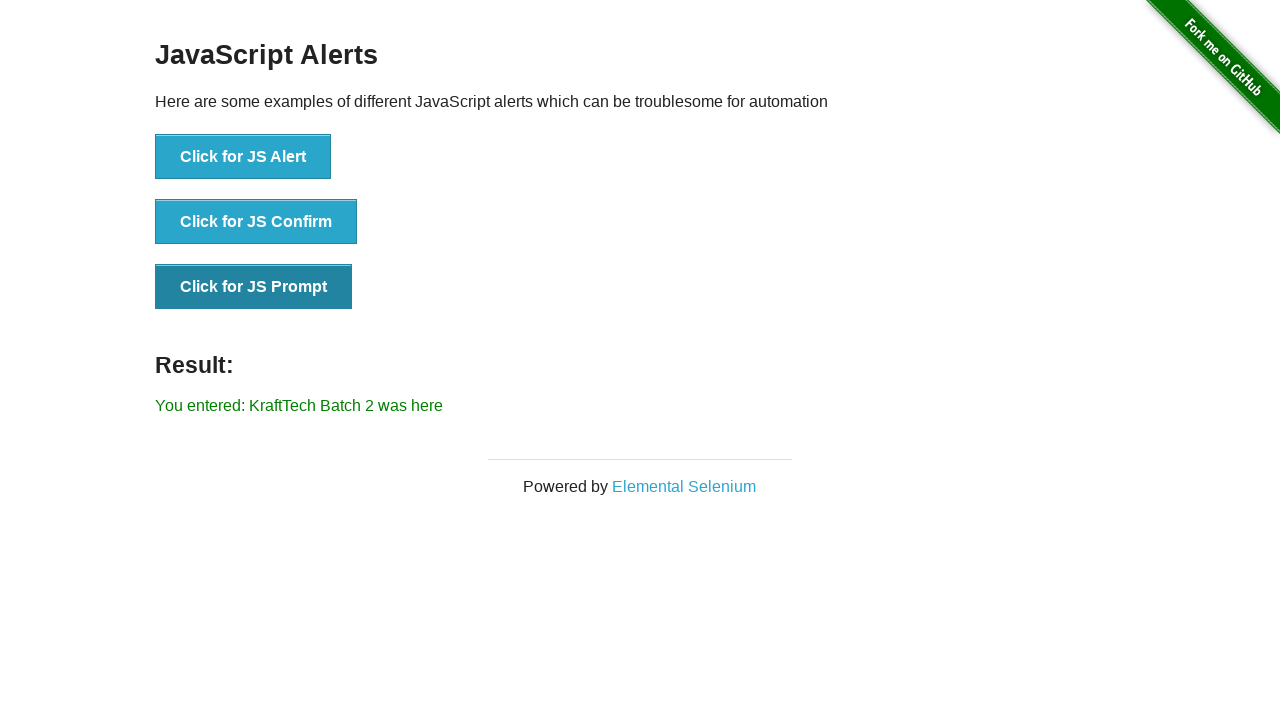